Tests double-click button functionality by double-clicking a button and verifying the confirmation message appears

Starting URL: https://demoqa.com/buttons

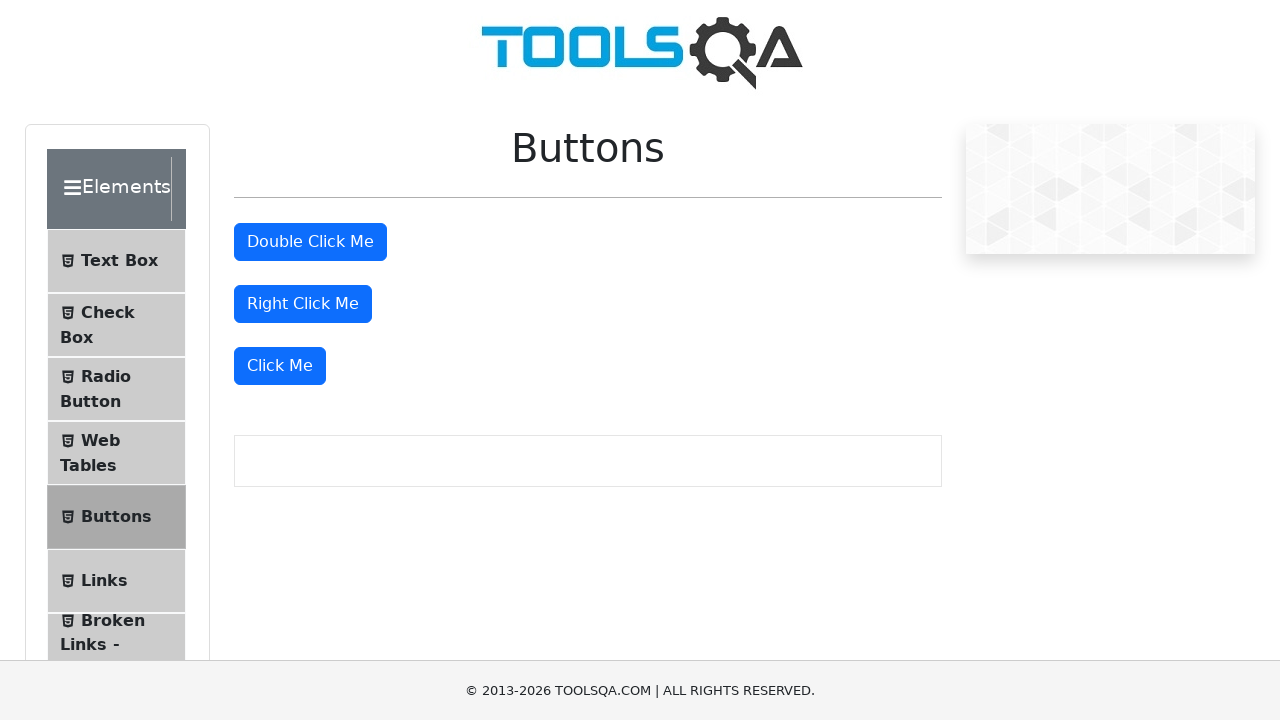

Double-clicked the second button element at (310, 242) on xpath=//button[@type='button'] >> nth=1
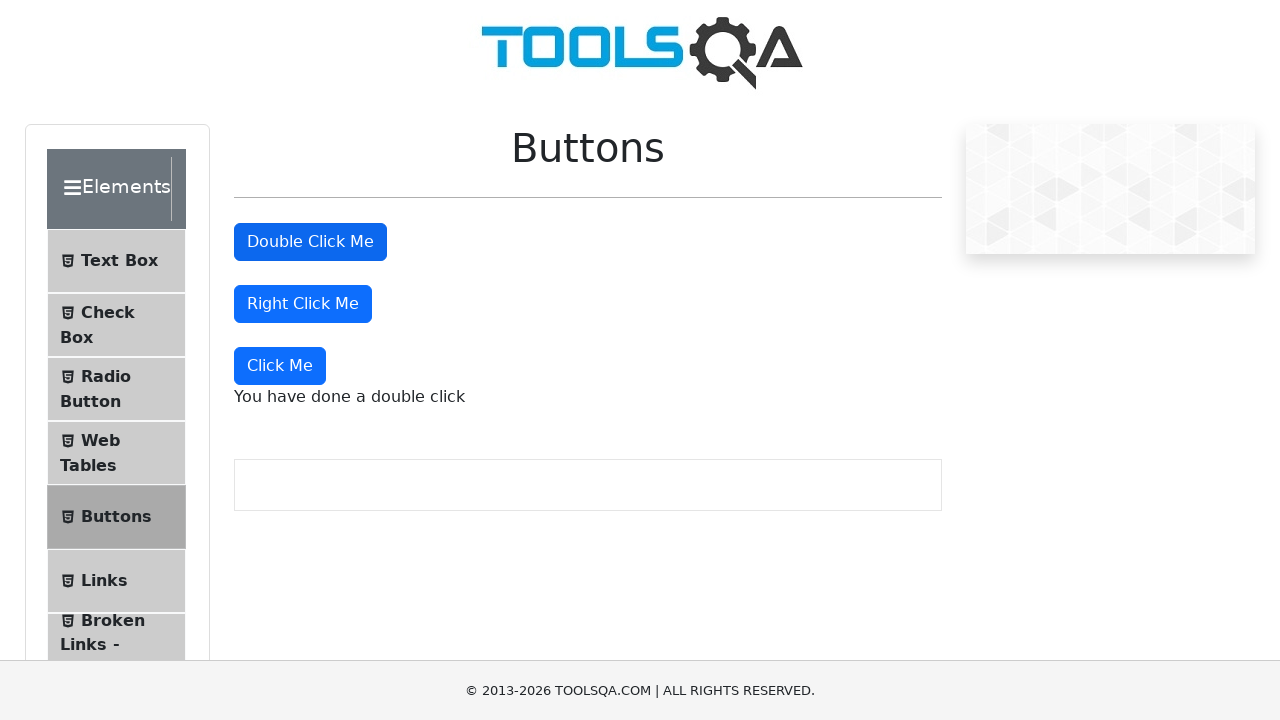

Located the double click confirmation message element
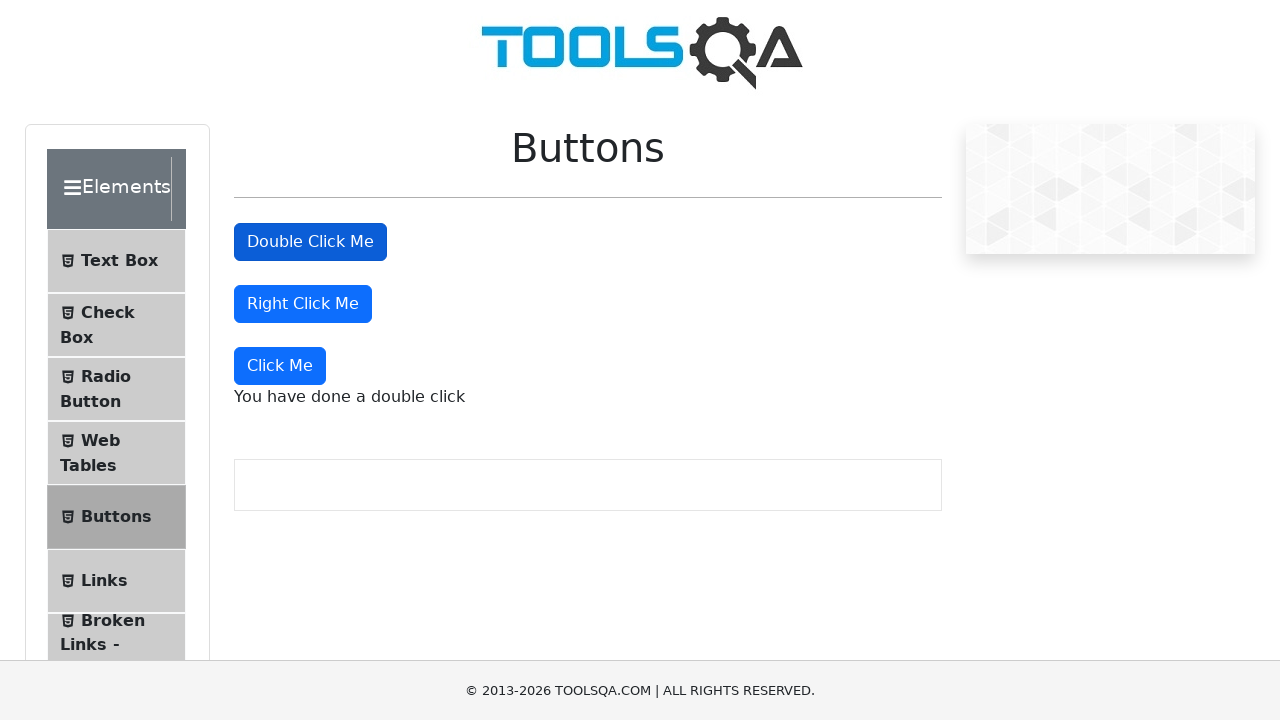

Double click confirmation message appeared
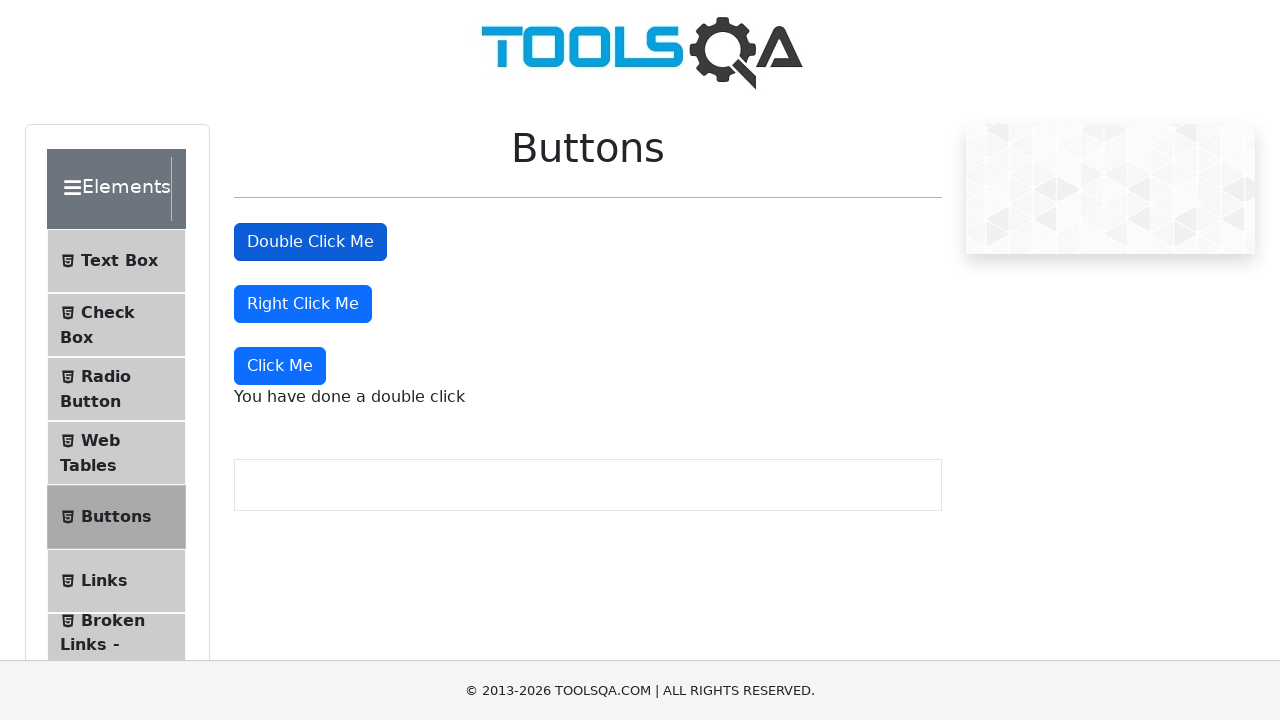

Verified message text is 'You have done a double click'
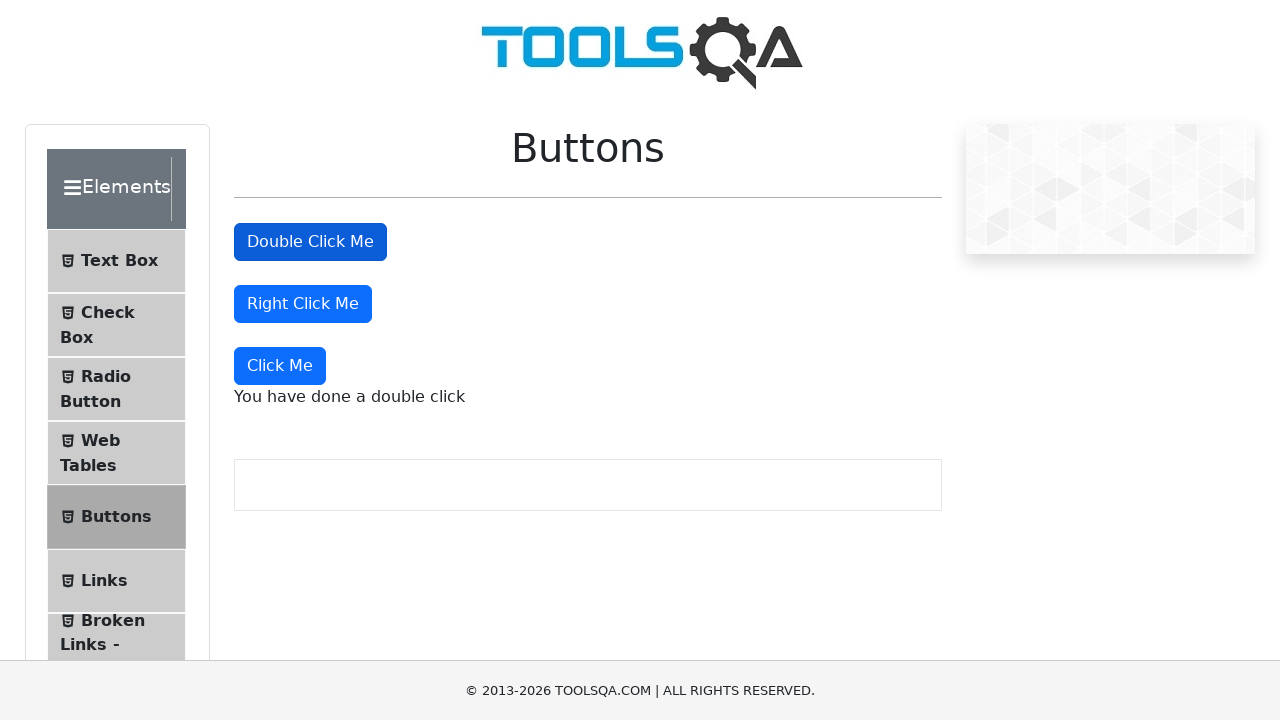

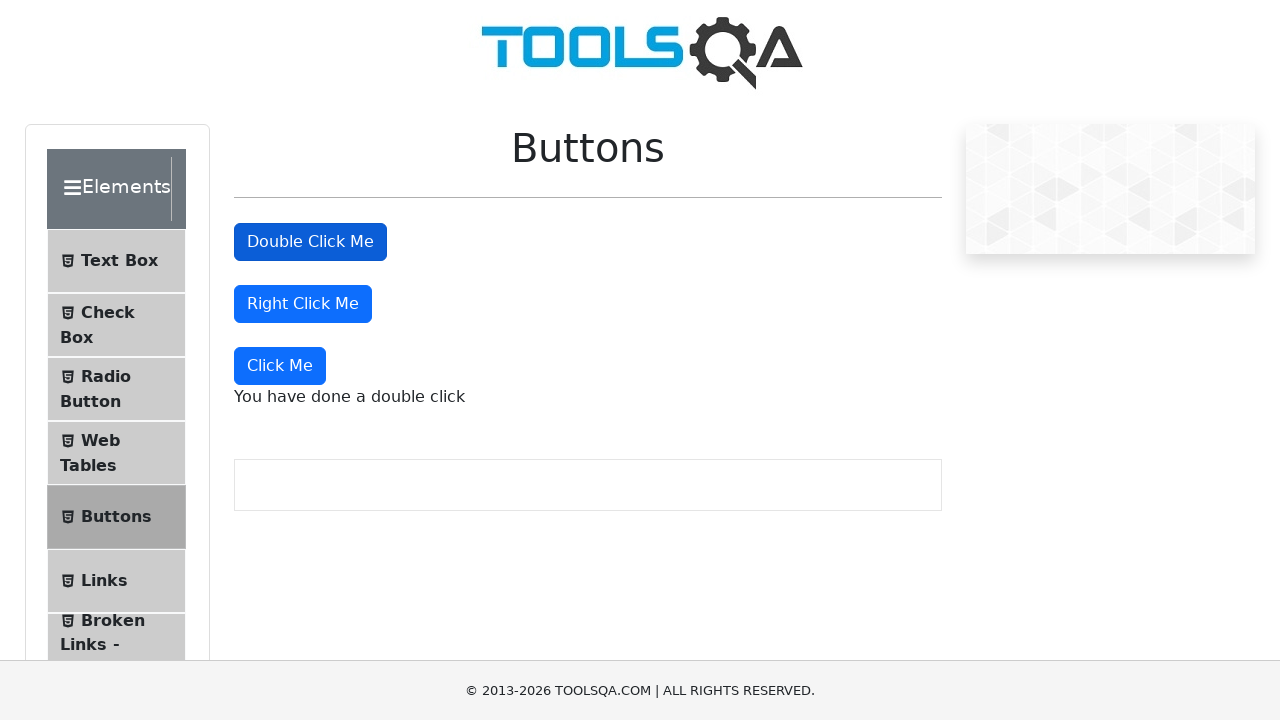